Searches for languages containing "kot" and verifies results contain the search term

Starting URL: http://www.99-bottles-of-beer.net/

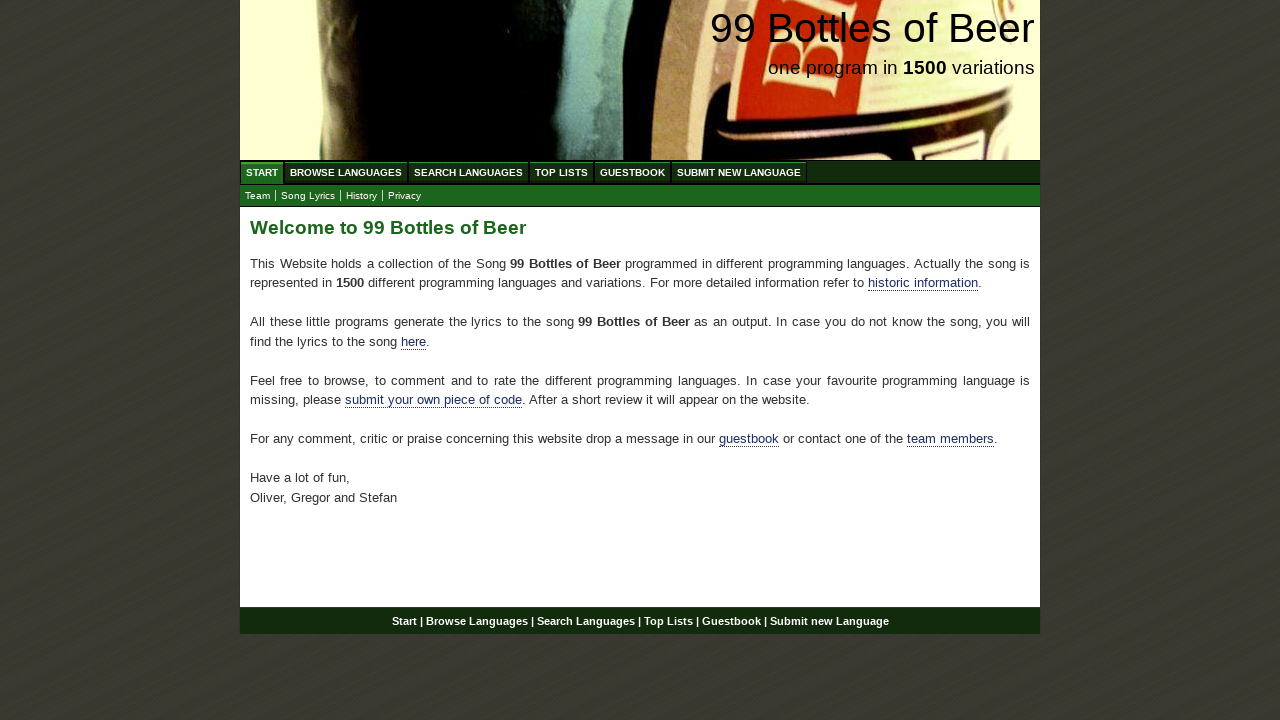

Clicked 'Search Languages' button at (468, 172) on text=Search Languages
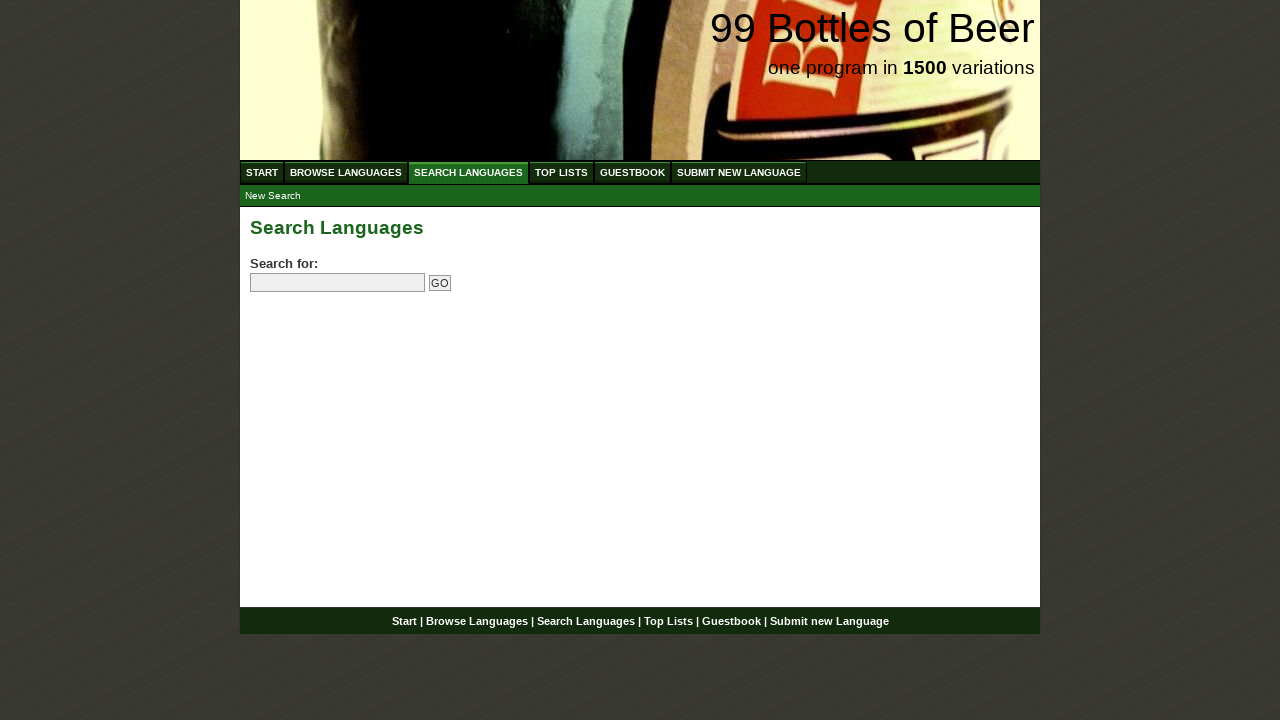

Filled search field with 'kot' on input[name='search']
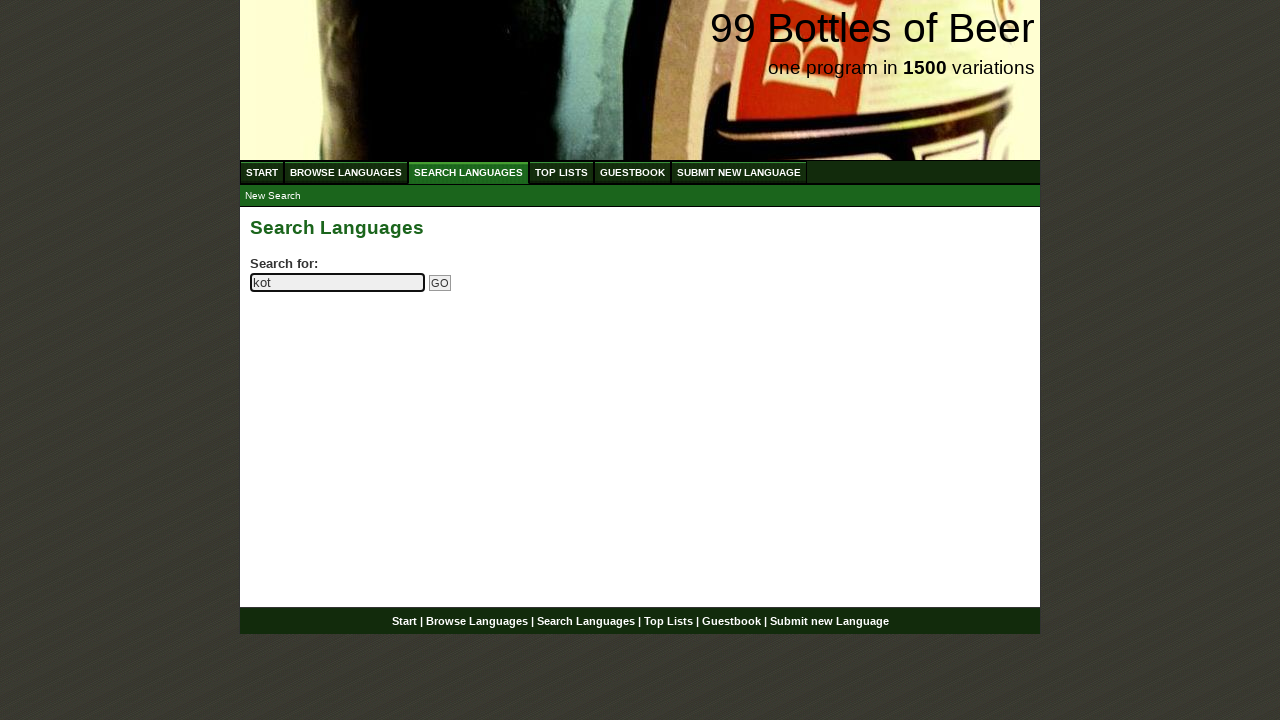

Clicked Go button to search for languages containing 'kot' at (440, 283) on input[name='submitsearch']
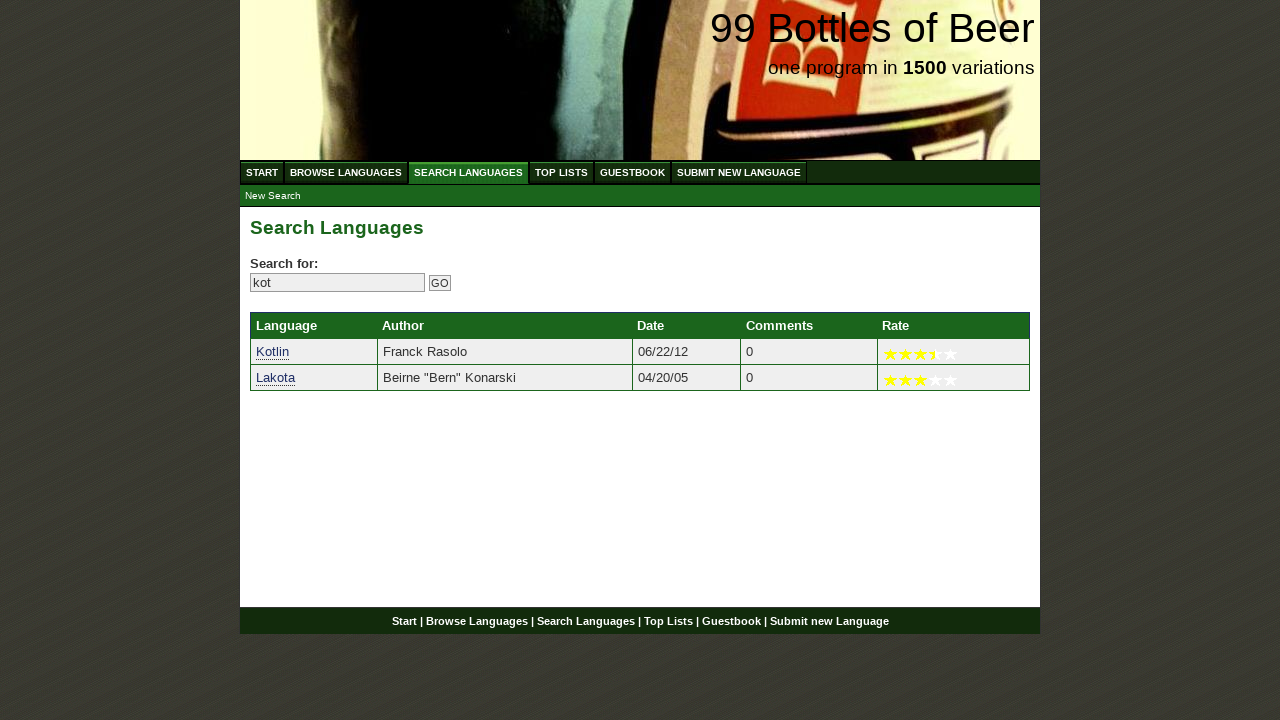

Search results loaded with language links
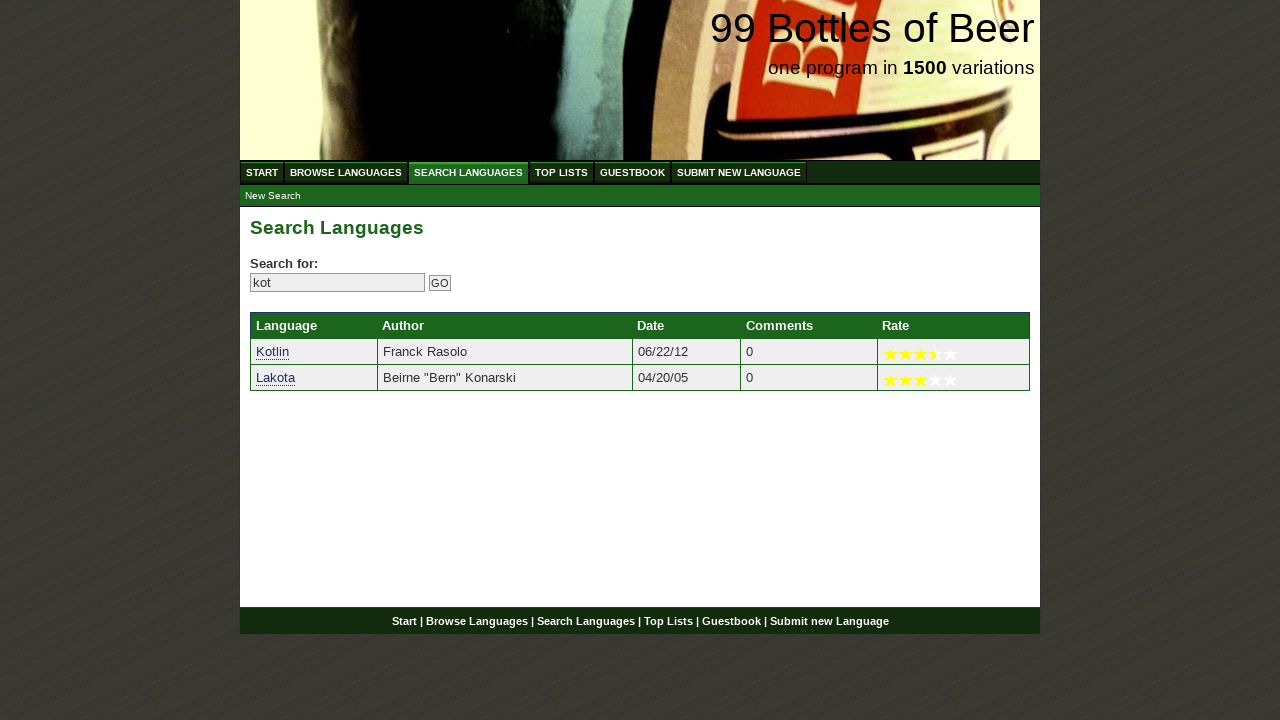

Verified result 'Kotlin' contains search term 'kot'
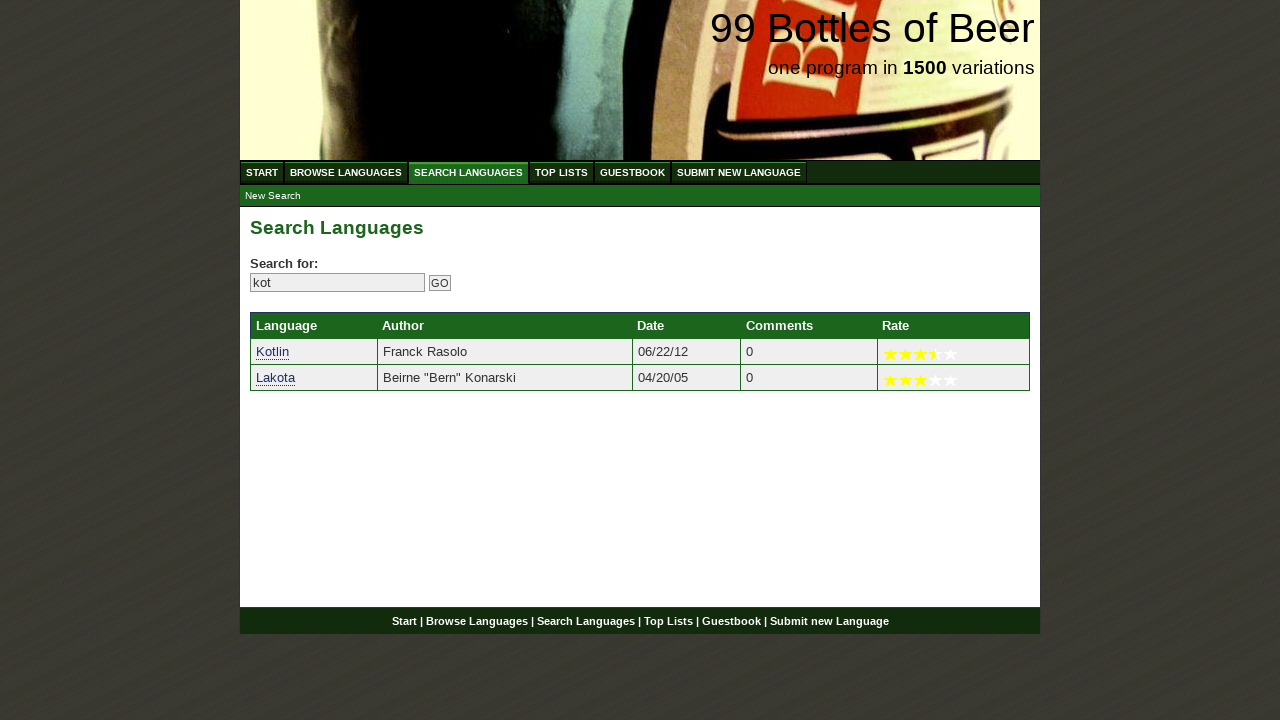

Verified result 'Lakota' contains search term 'kot'
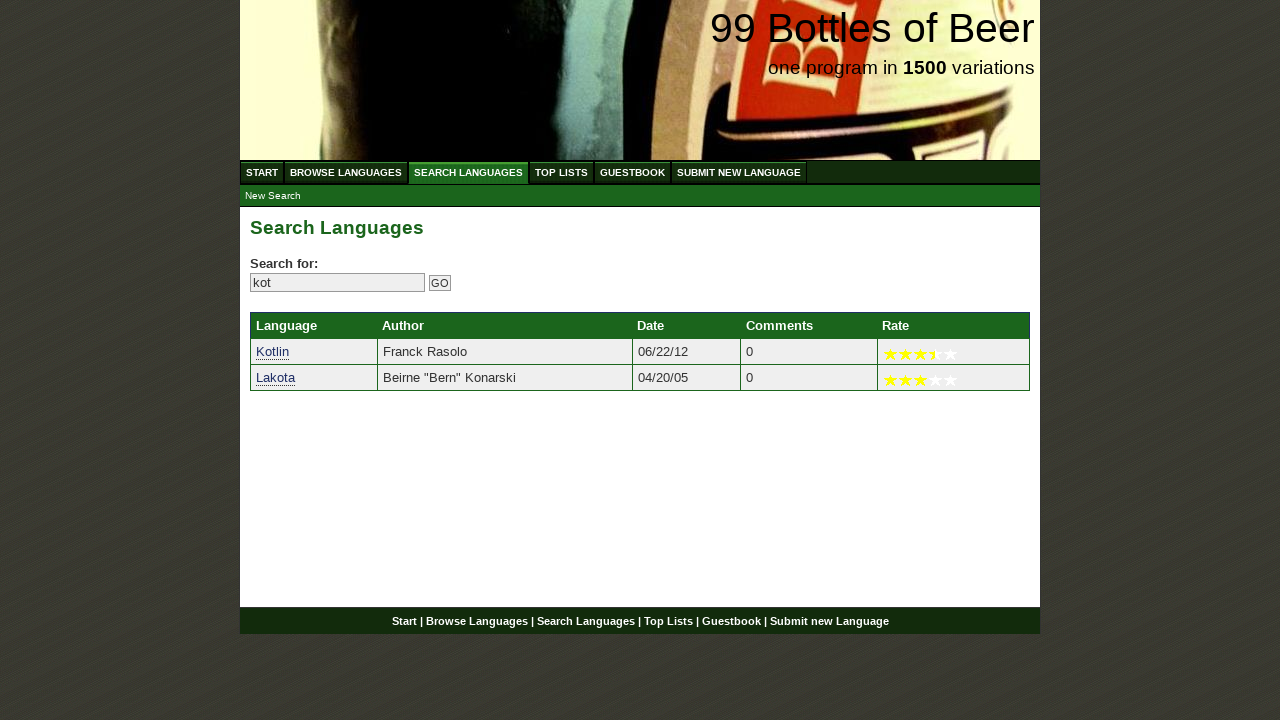

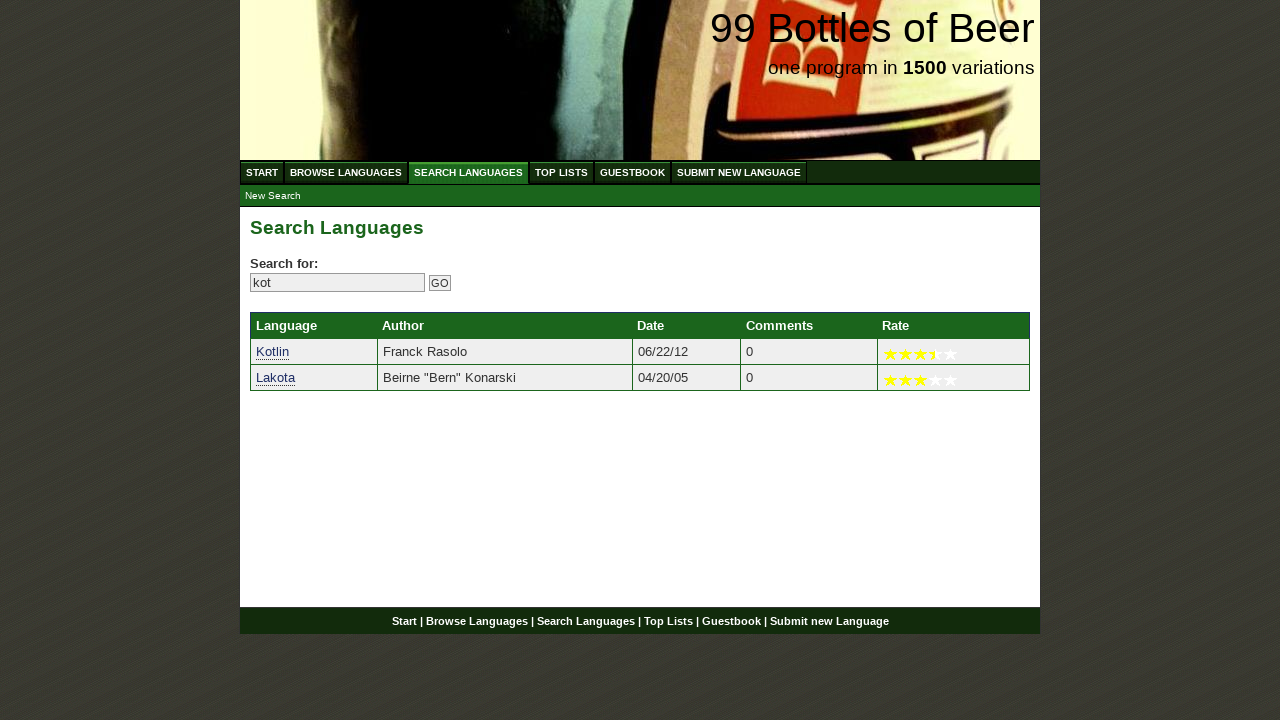